Opens the OrangeHRM demo website and retrieves page information including title, current URL, and page source for verification purposes.

Starting URL: https://opensource-demo.orangehrmlive.com/

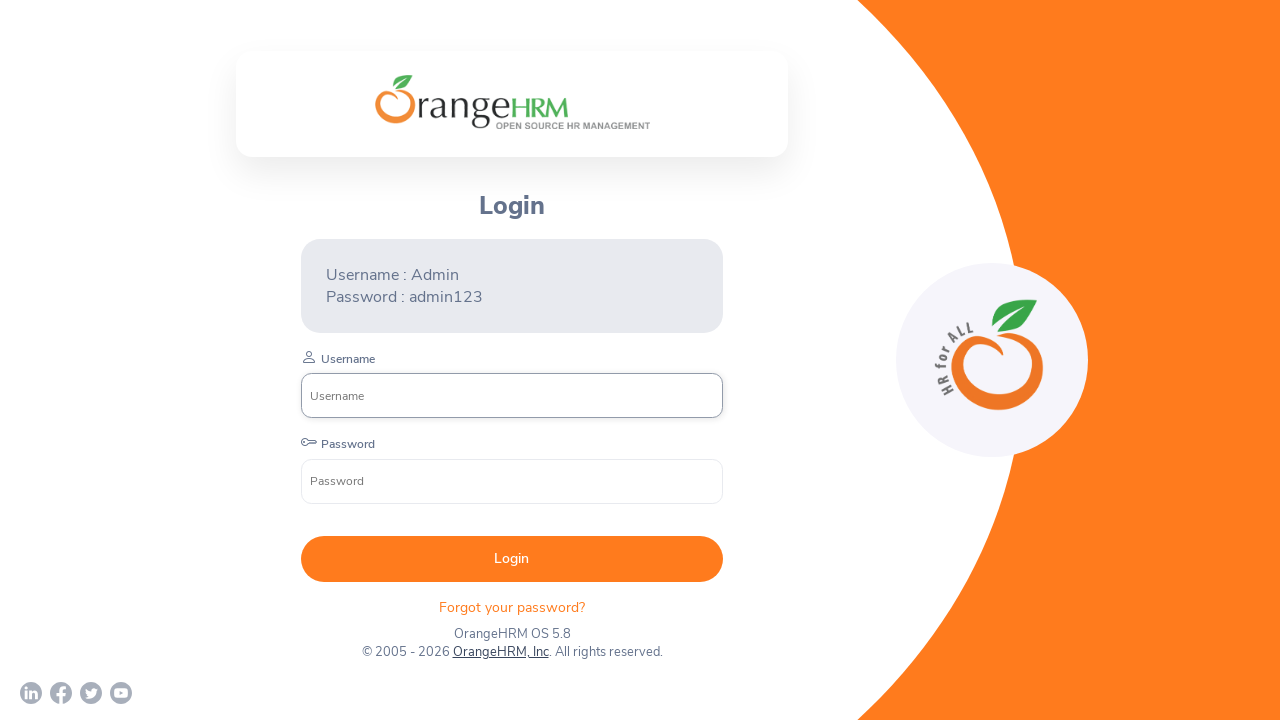

Waited for page to reach domcontentloaded state
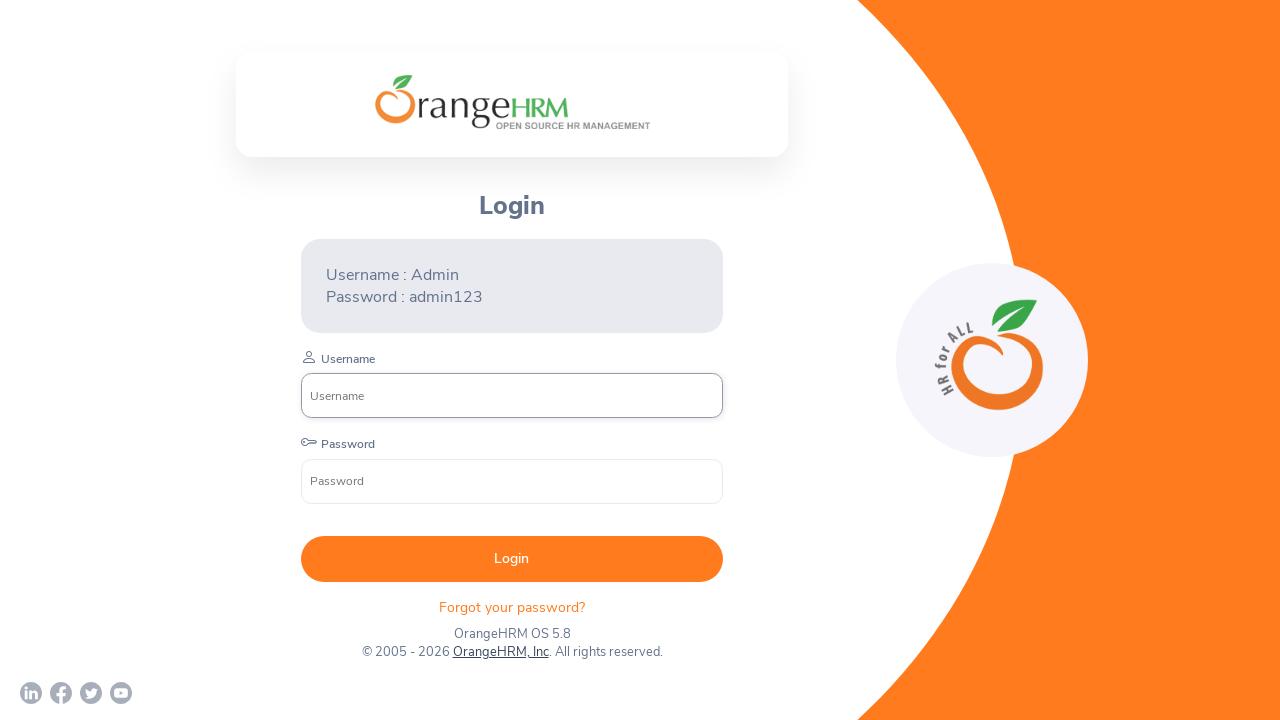

Retrieved page title: OrangeHRM
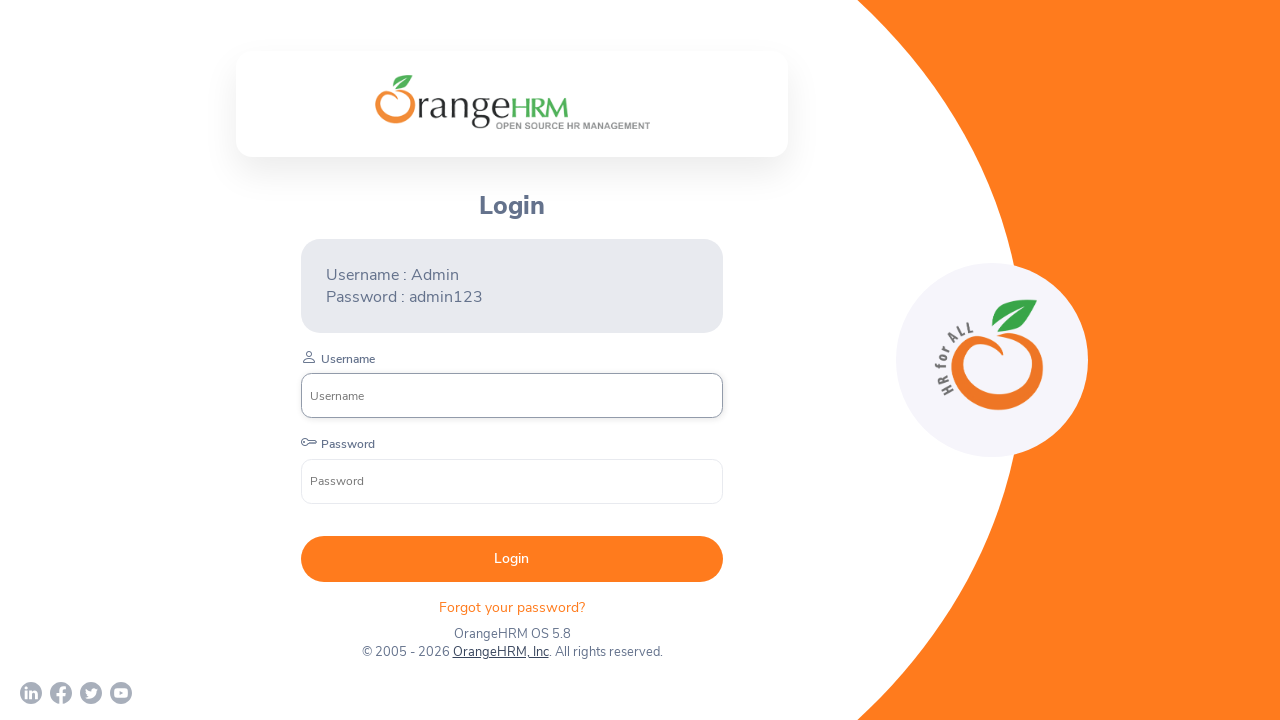

Retrieved current URL: https://opensource-demo.orangehrmlive.com/web/index.php/auth/login
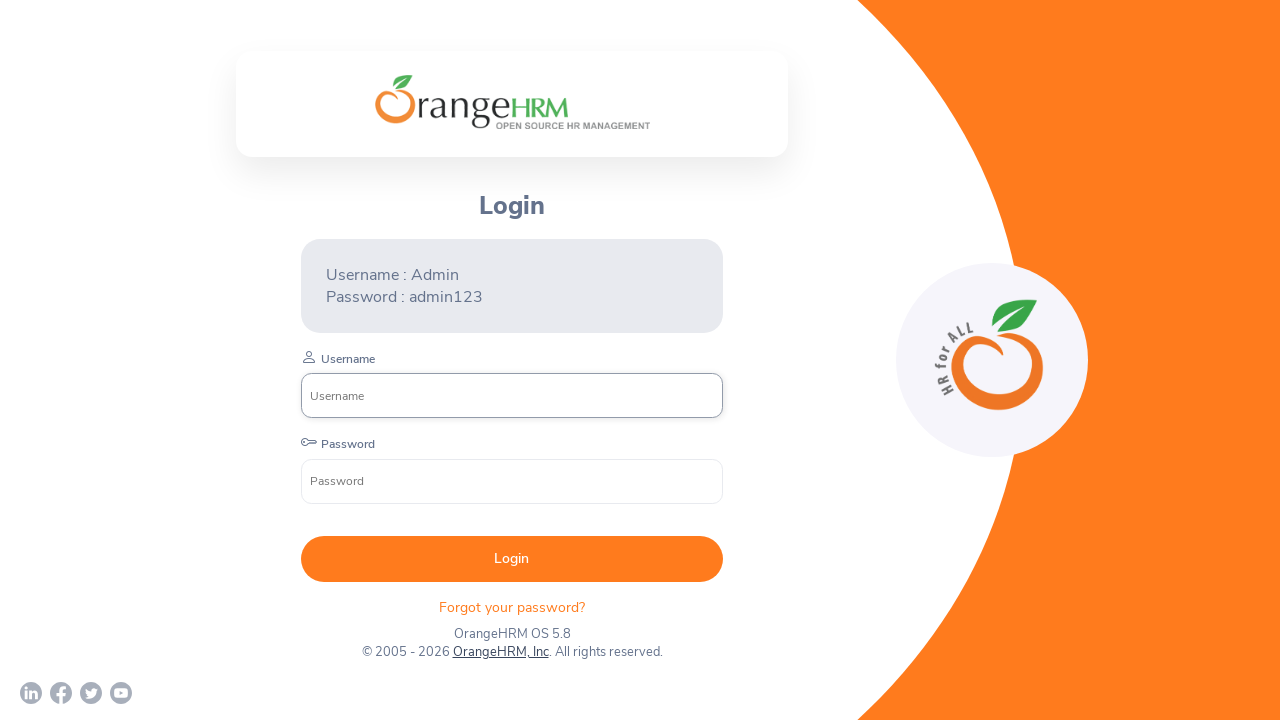

Retrieved page source content
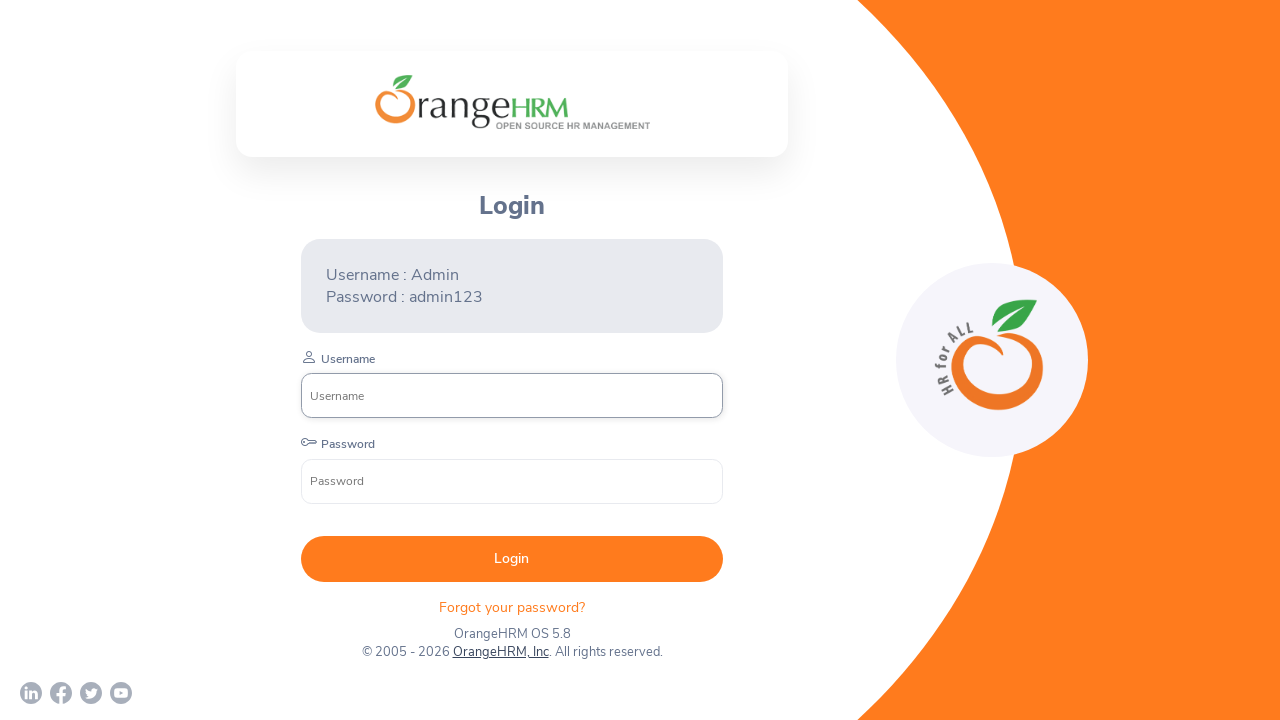

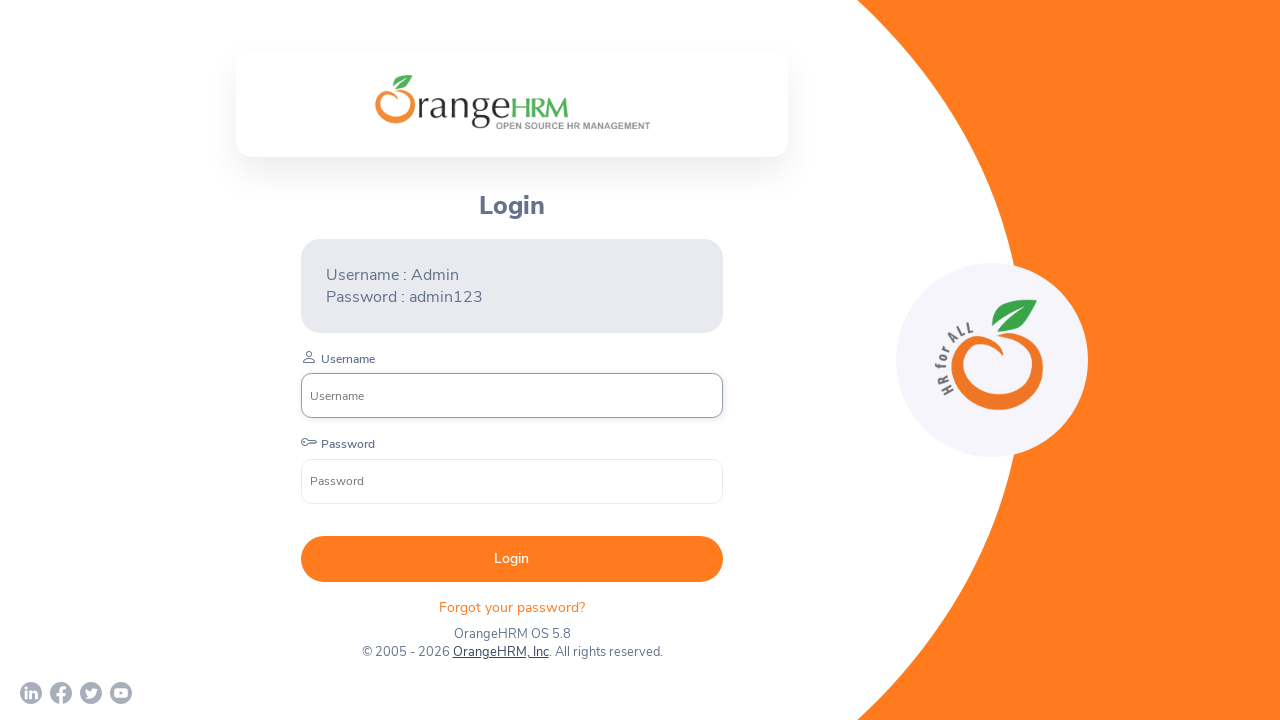